Tests checkbox and link interactions on the Rahul Shetty Academy practice page by clicking a checkbox and then clicking a partial link text

Starting URL: https://www.rahulshettyacademy.com/AutomationPractice/

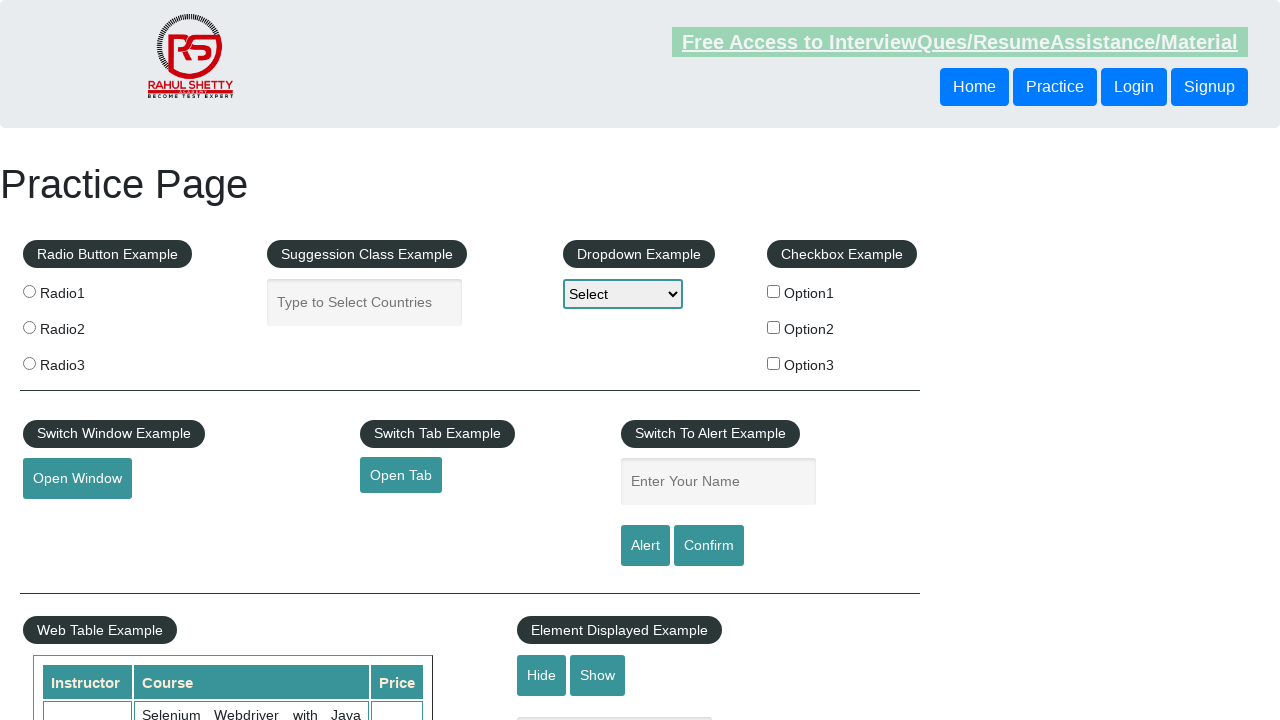

Clicked the first checkbox option at (774, 291) on #checkBoxOption1
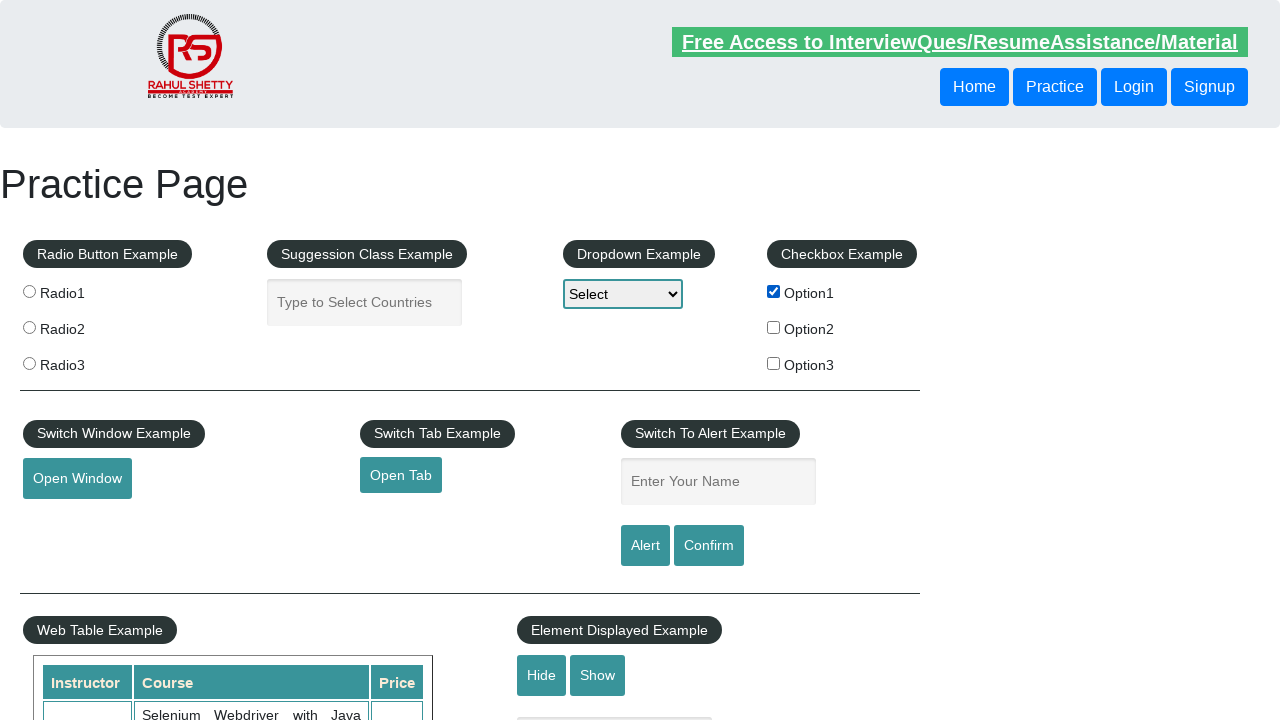

Clicked link containing 'Free Access' text at (960, 42) on a:has-text('Free Access')
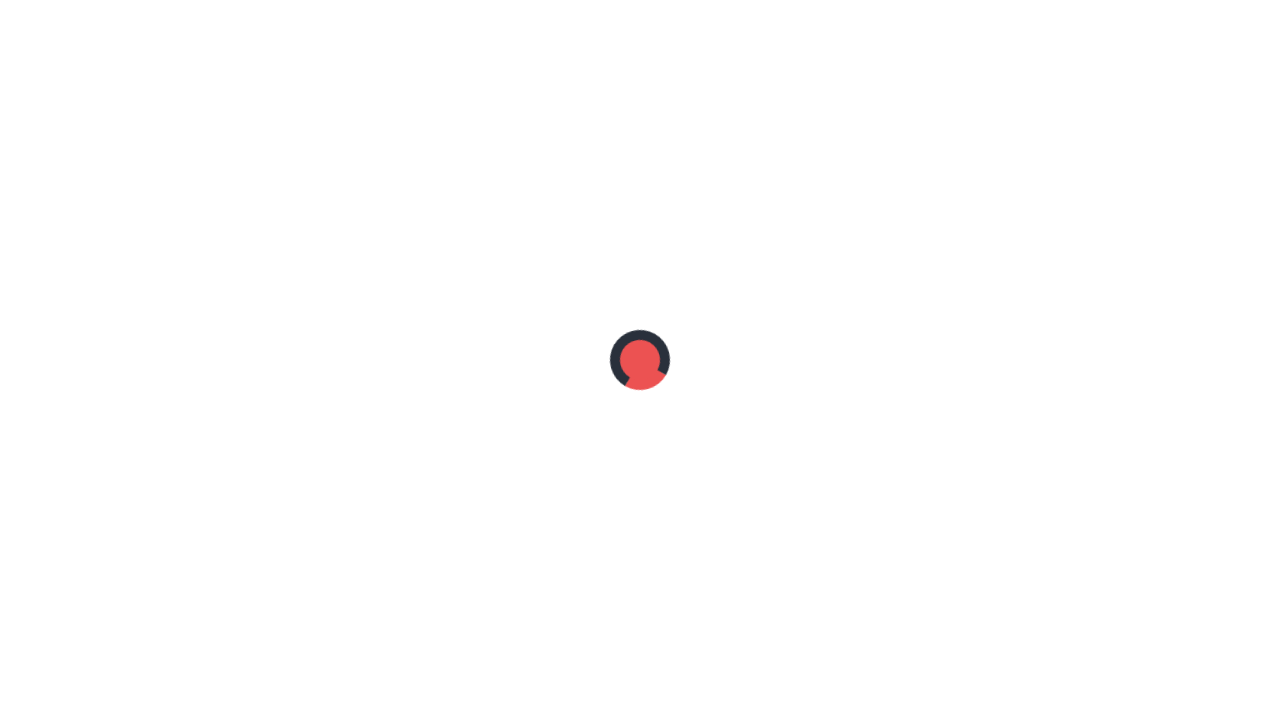

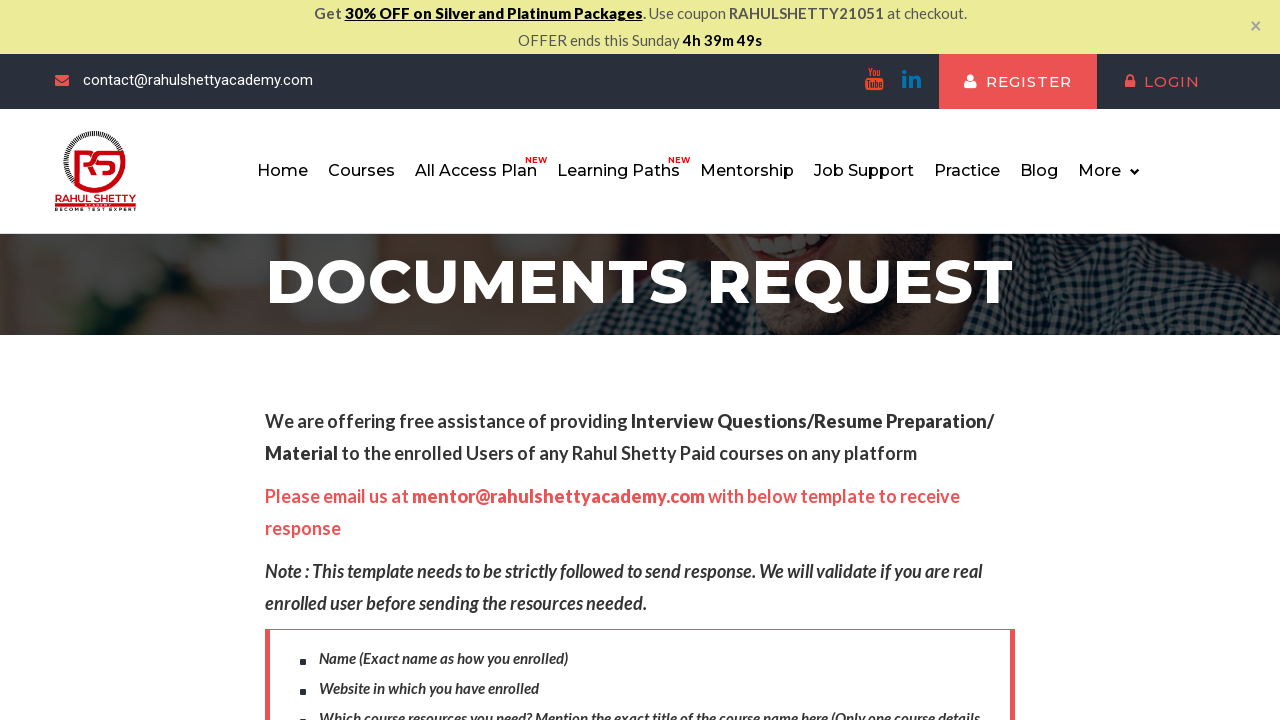